Tests clicking functionality by clicking on the login button element on the webshop page

Starting URL: https://danube-webshop.herokuapp.com/

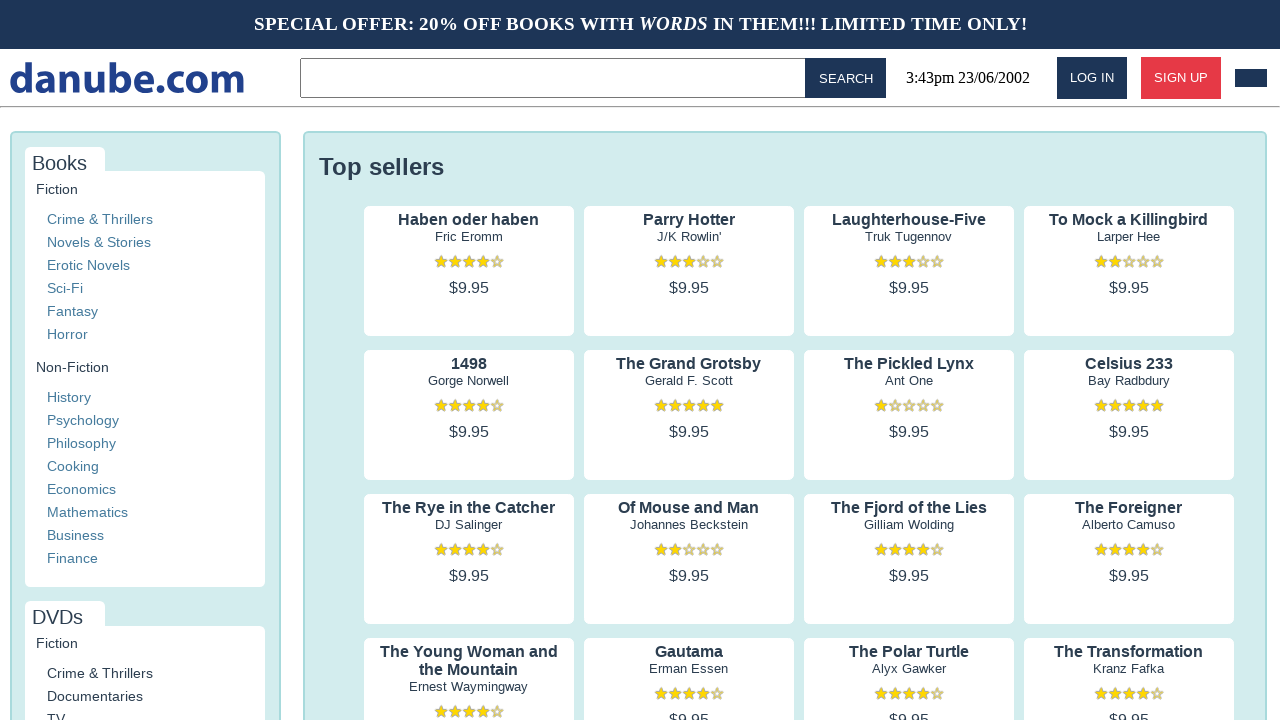

Clicked login button on the Danube webshop page at (1092, 78) on #login
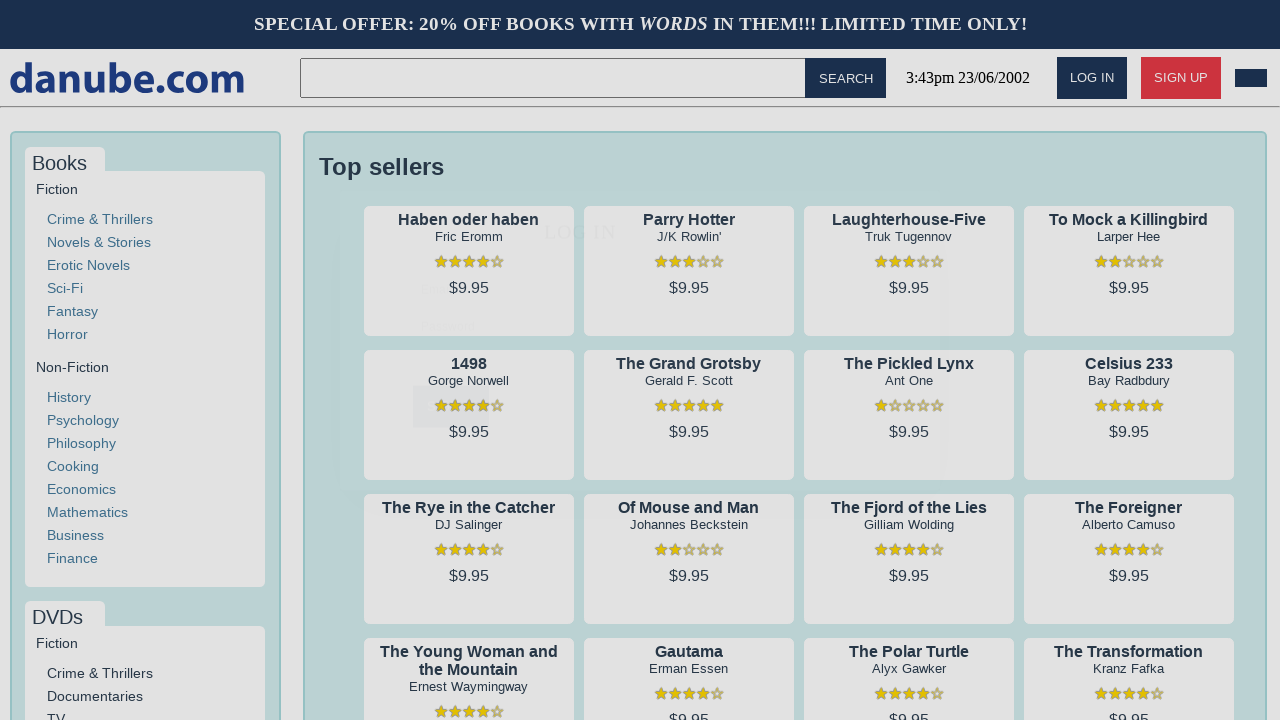

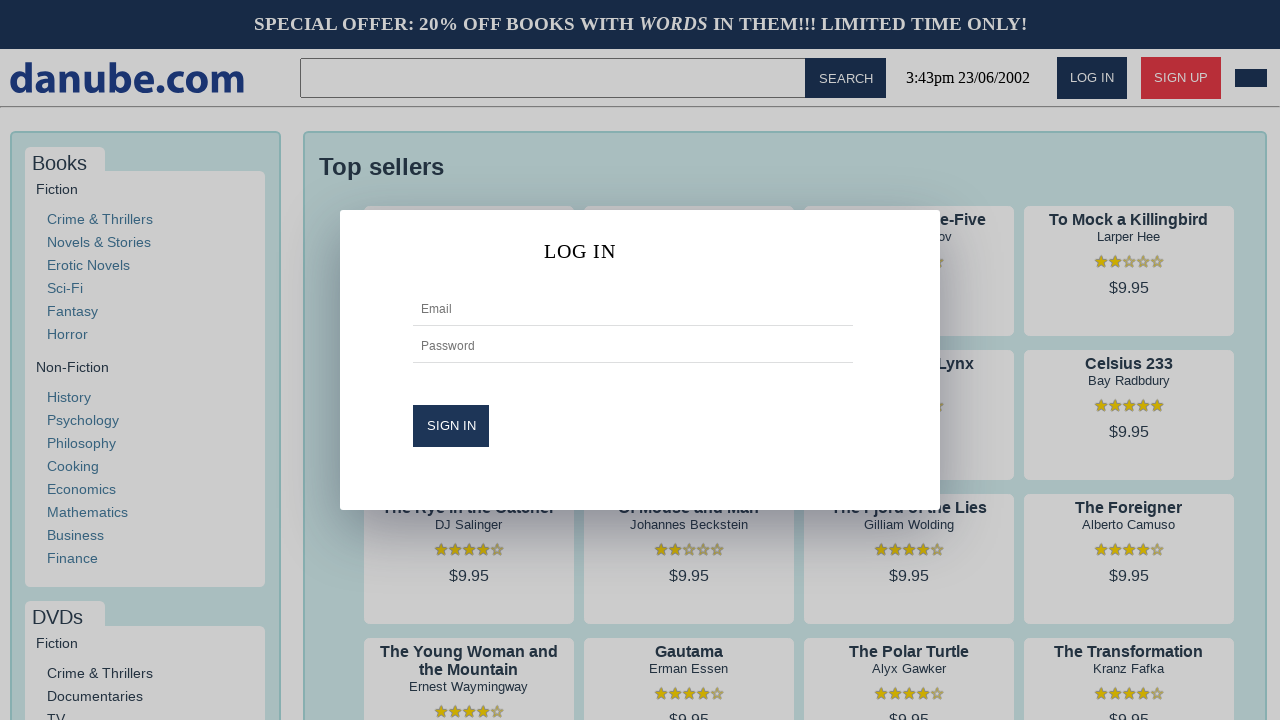